Tests hover functionality by moving the mouse to the third image and verifying that the hidden text "name: user3" becomes visible

Starting URL: http://the-internet.herokuapp.com/hovers

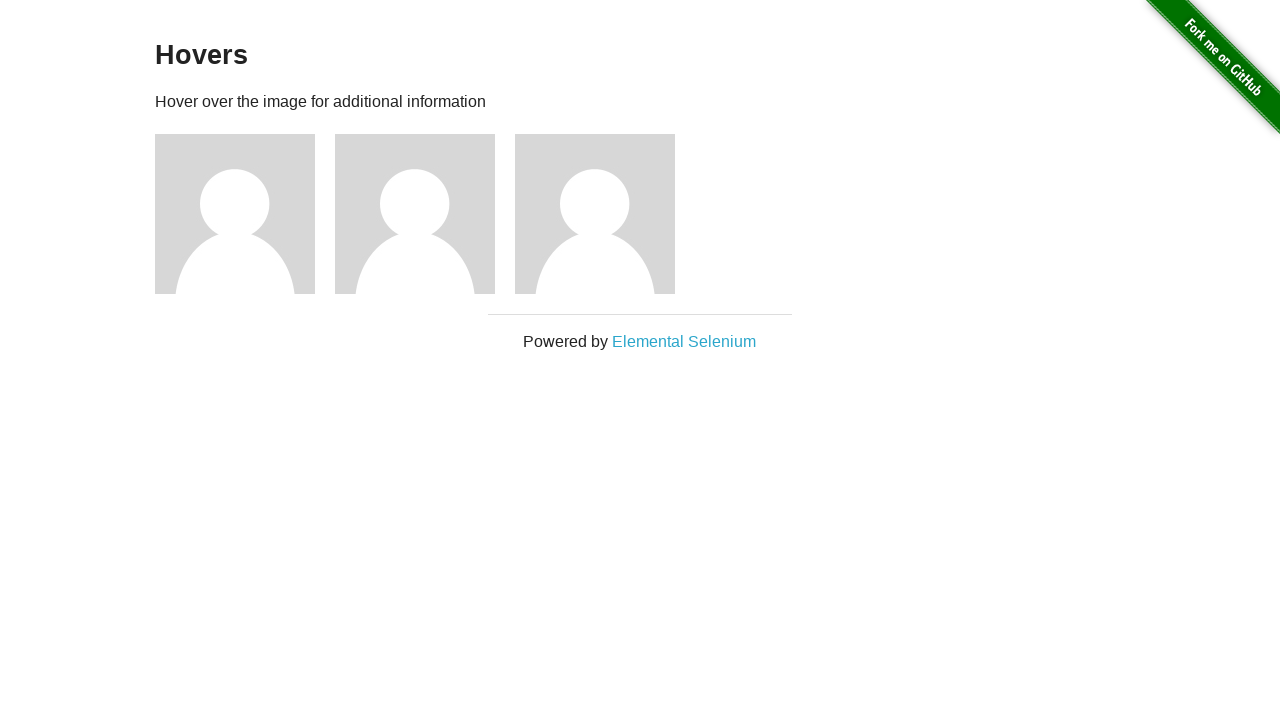

Located the third image element
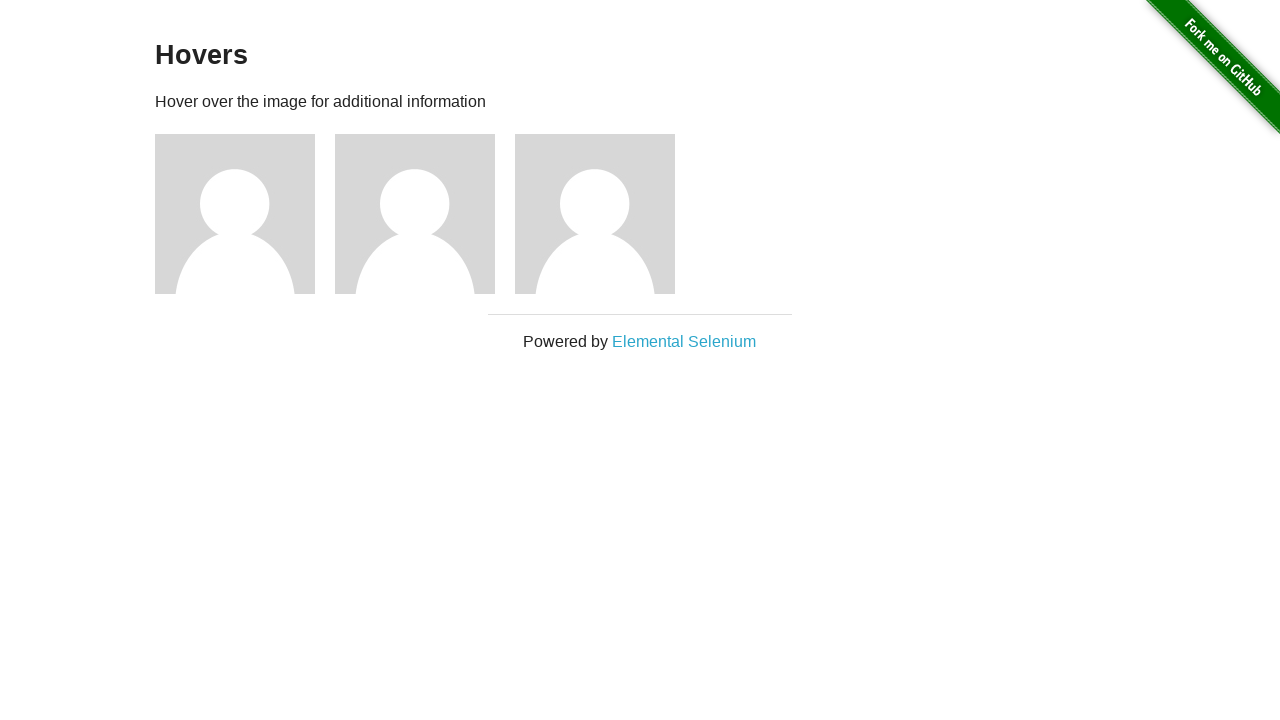

Hovered over the third image at (595, 214) on xpath=//div[@class='example']//div[3]//img
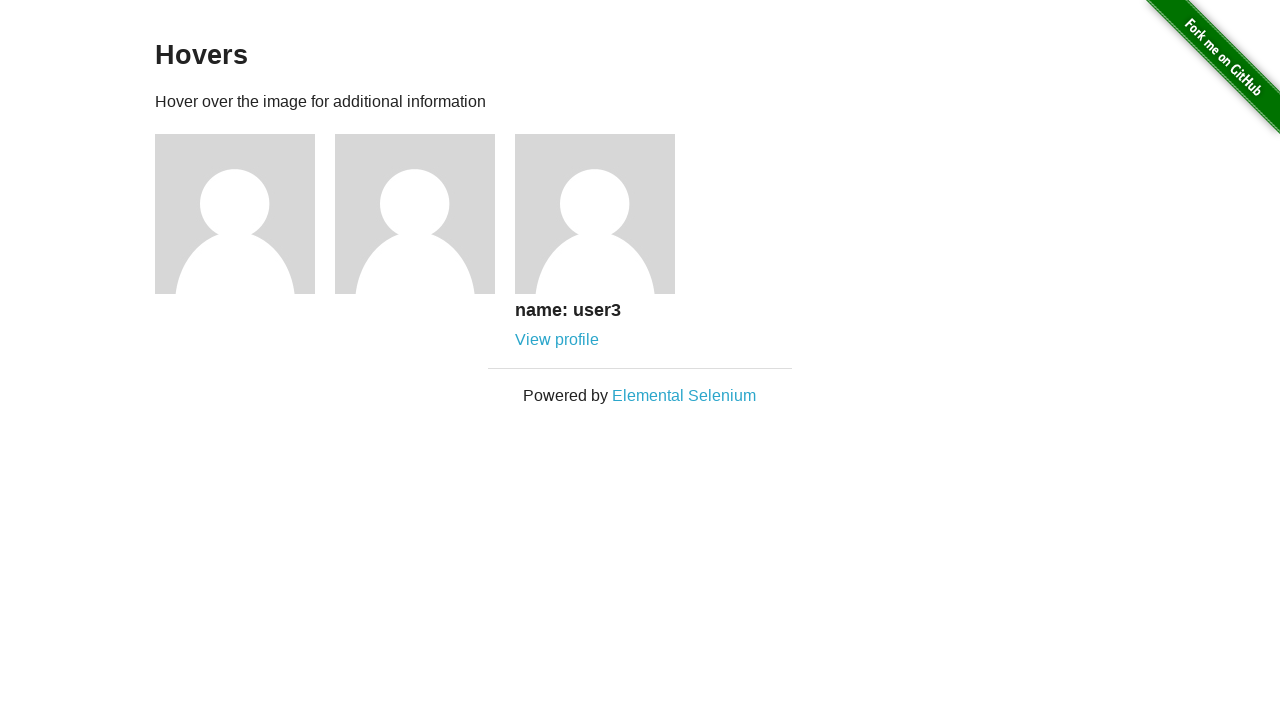

Hidden text 'name: user3' became visible after hover
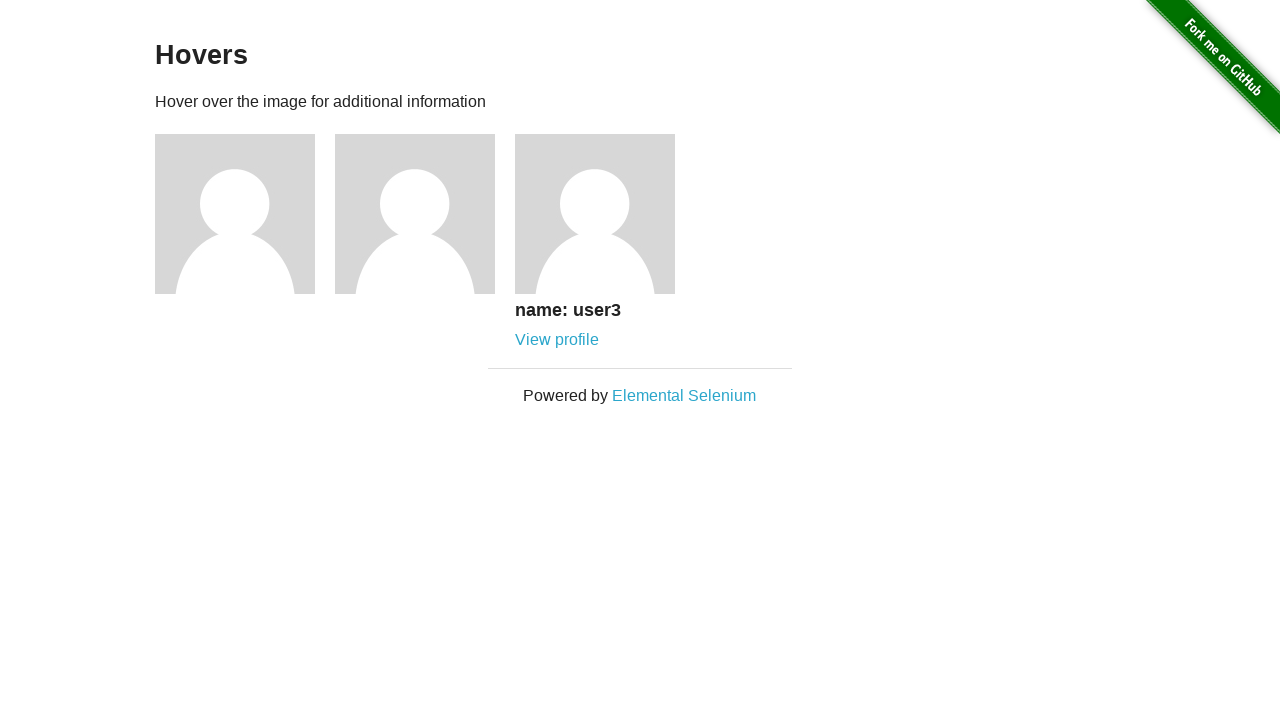

Retrieved text content from the visible element
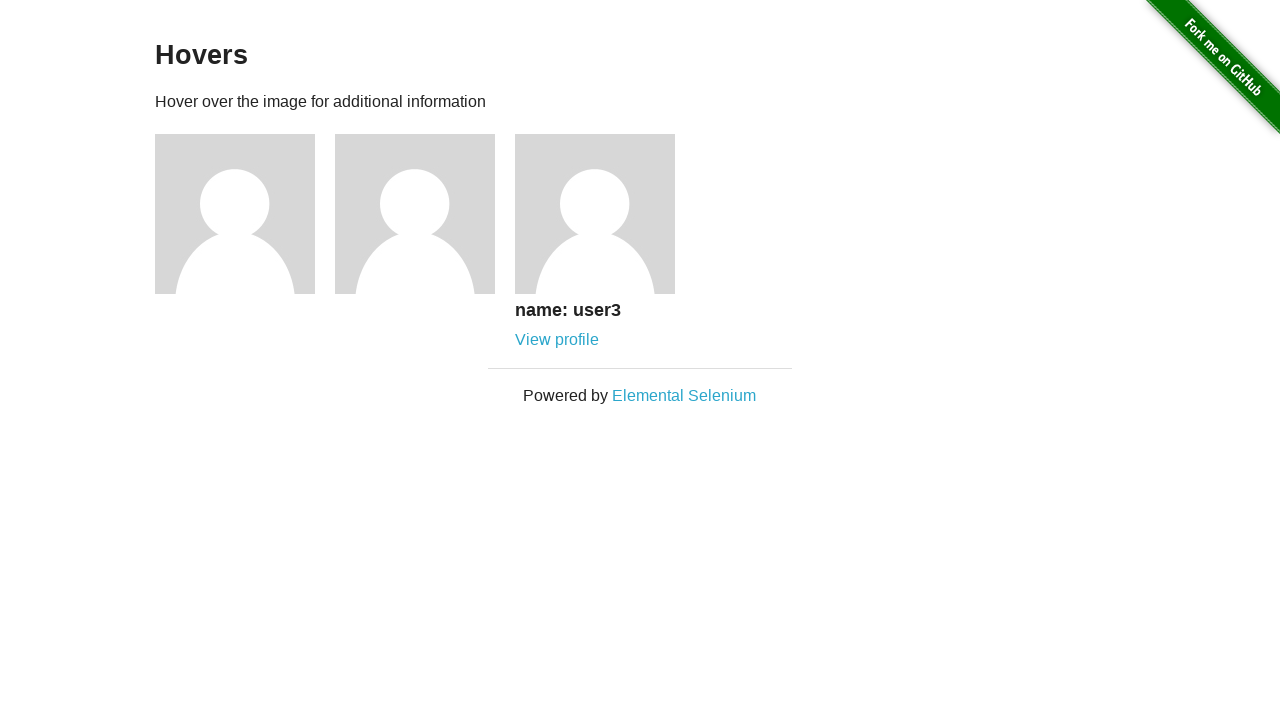

Verified that actual text 'name: user3' matches expected text
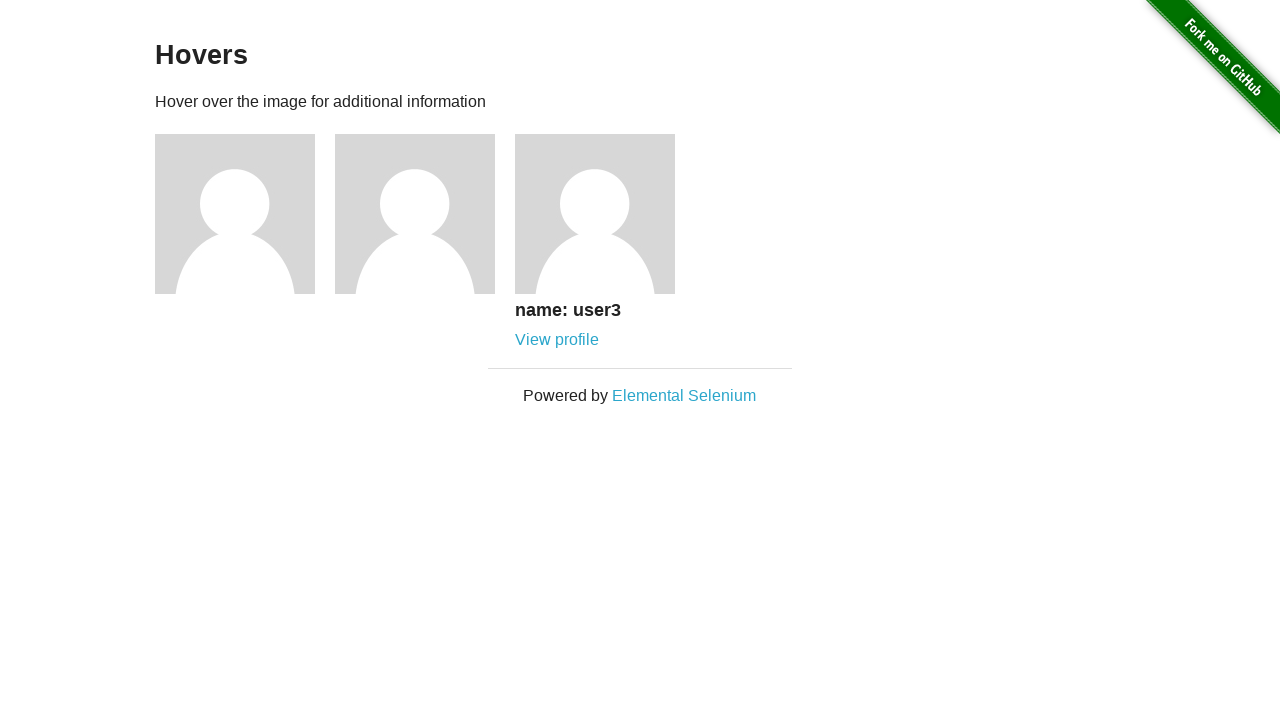

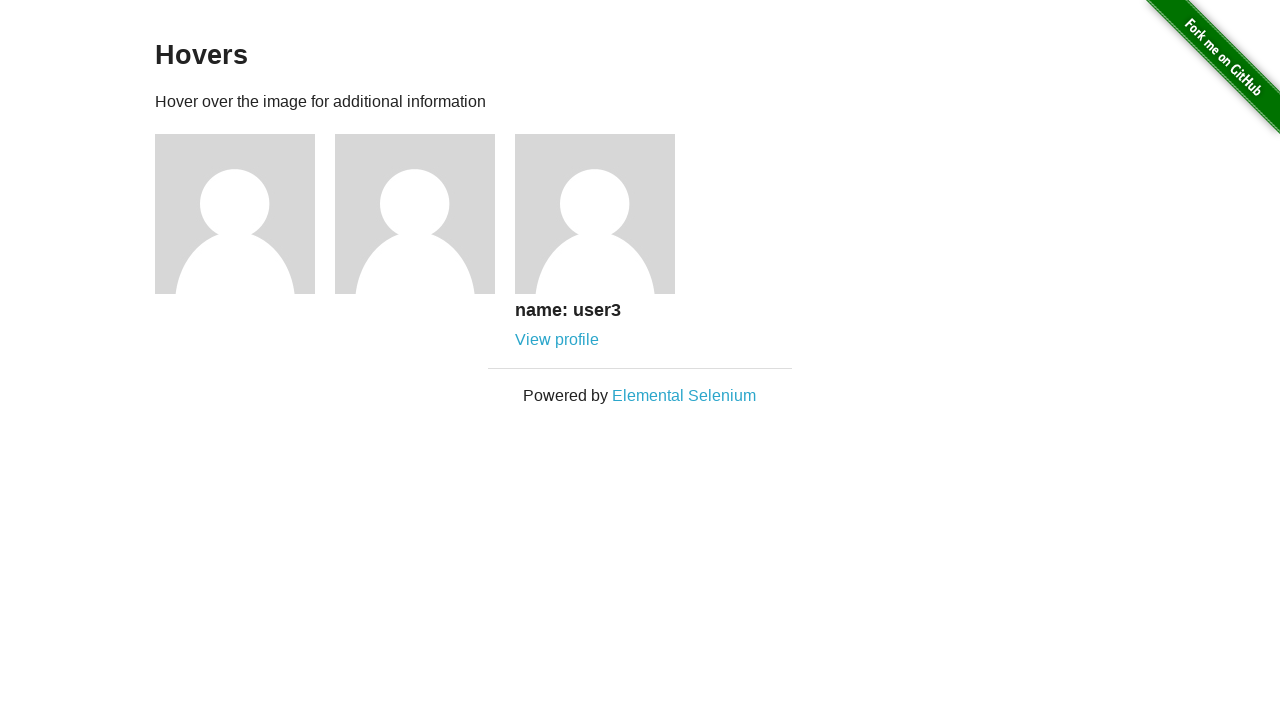